Tests various alert interactions including simple alerts, timer-based alerts, confirmation dialogs, and prompt dialogs on the DemoQA alerts page

Starting URL: https://demoqa.com/alerts

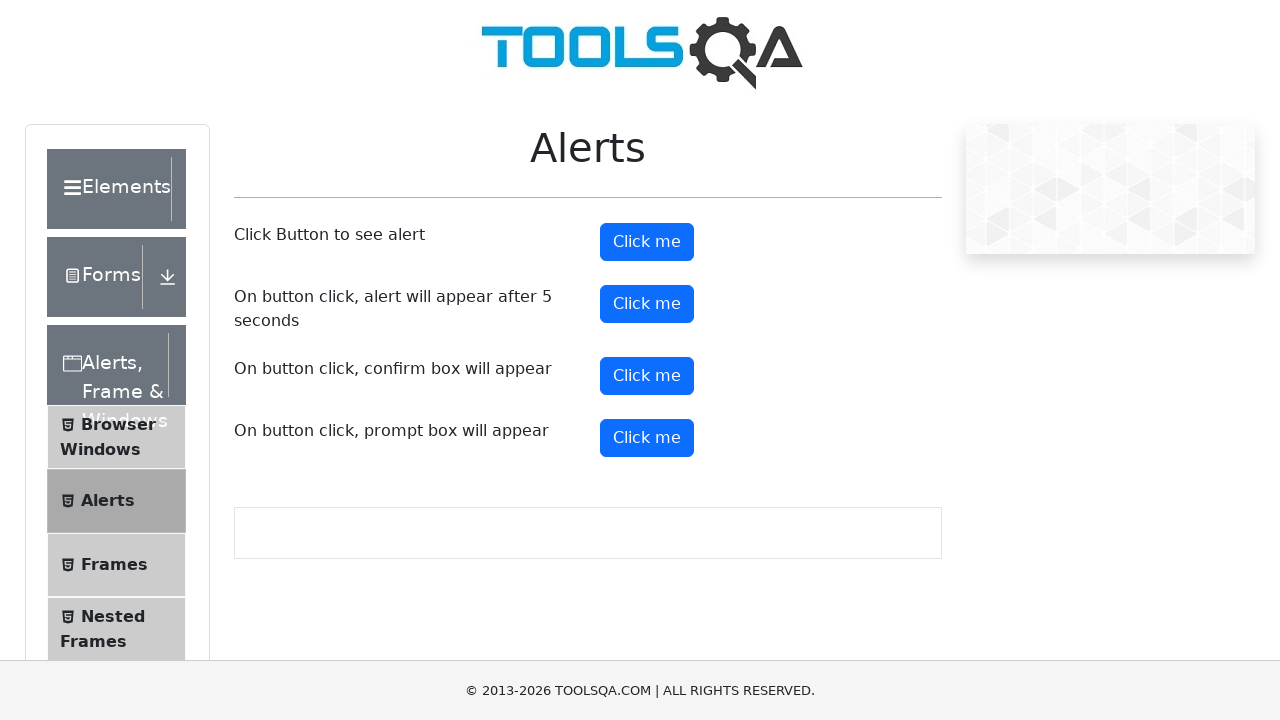

Clicked simple alert button at (647, 242) on #alertButton
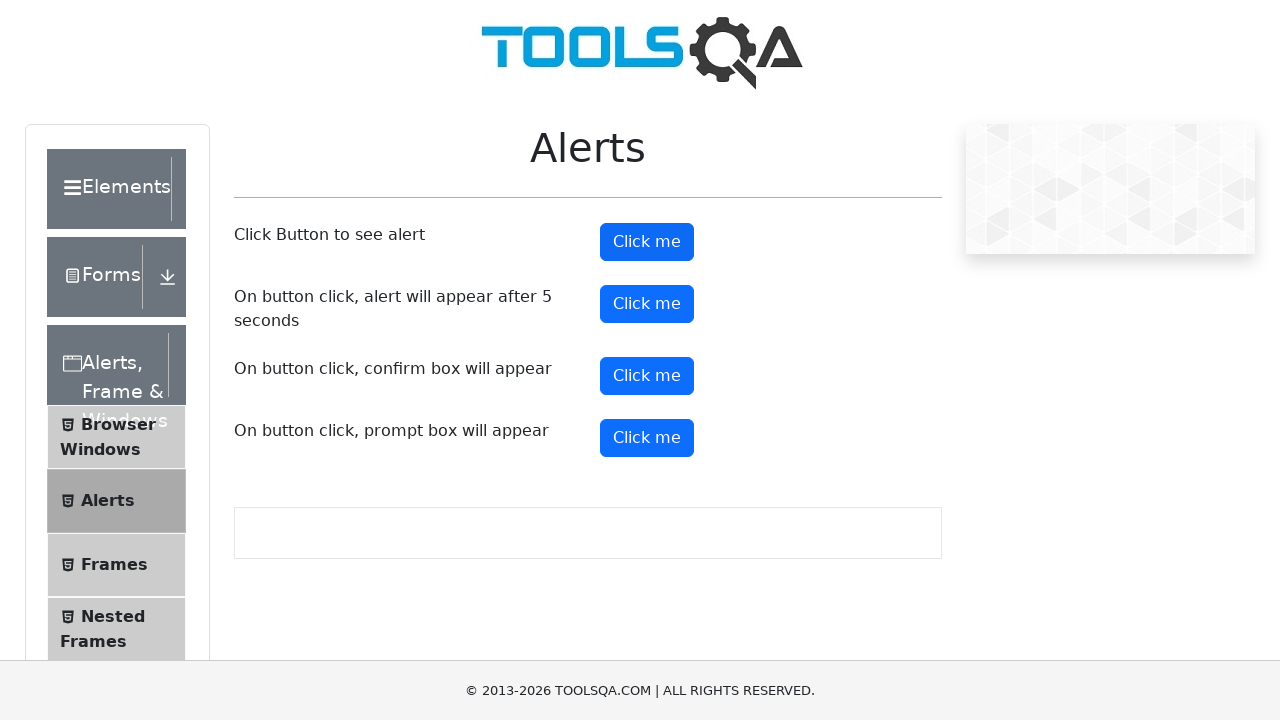

Accepted simple alert dialog
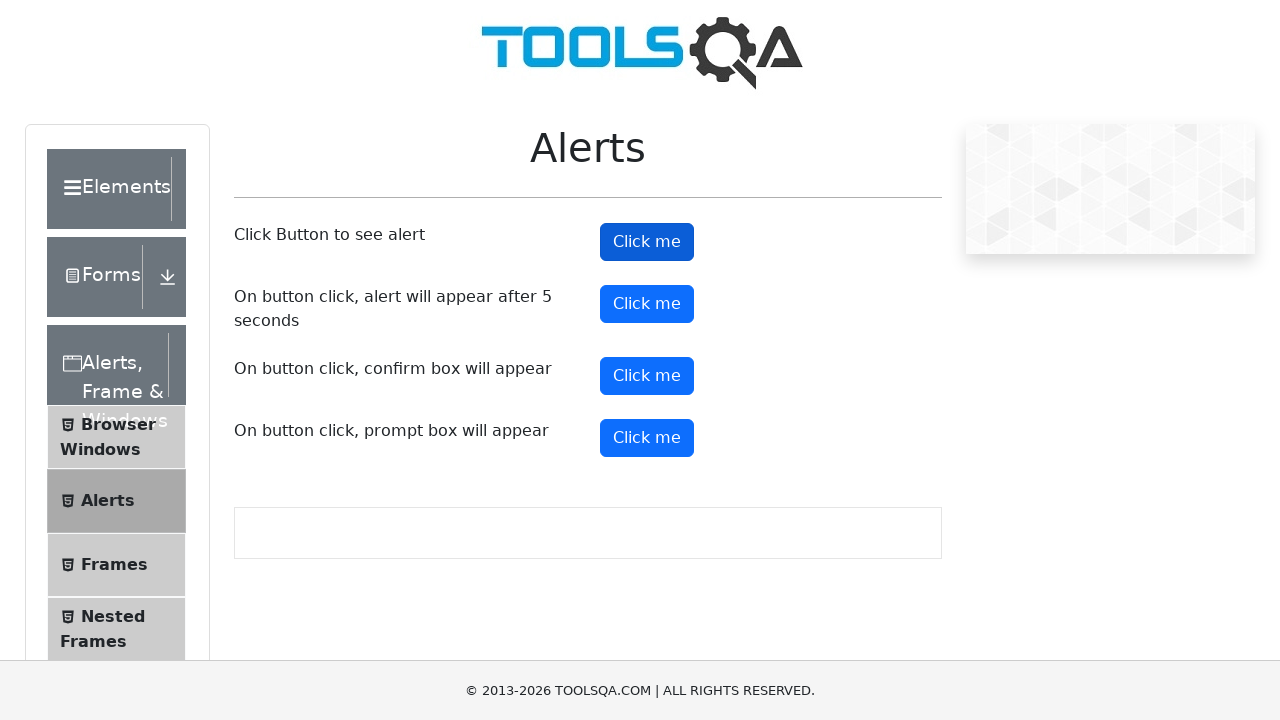

Clicked timer-based alert button at (647, 304) on #timerAlertButton
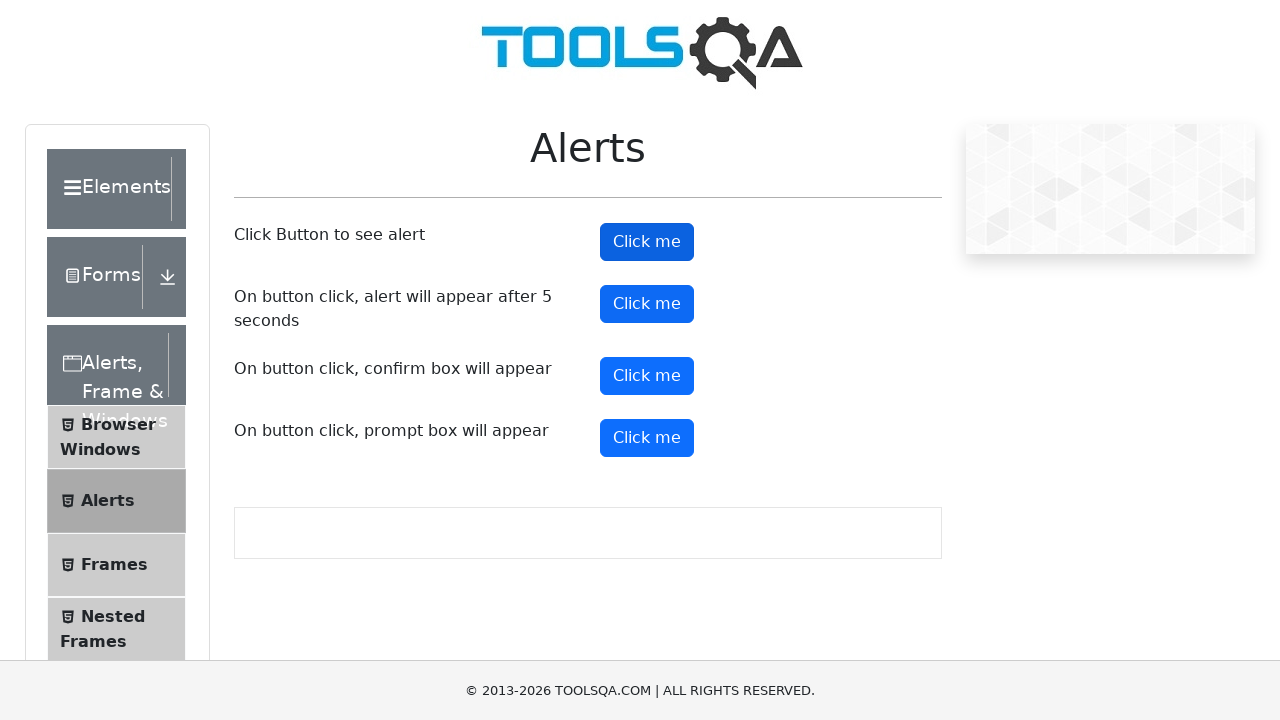

Waited 5 seconds for alert to appear
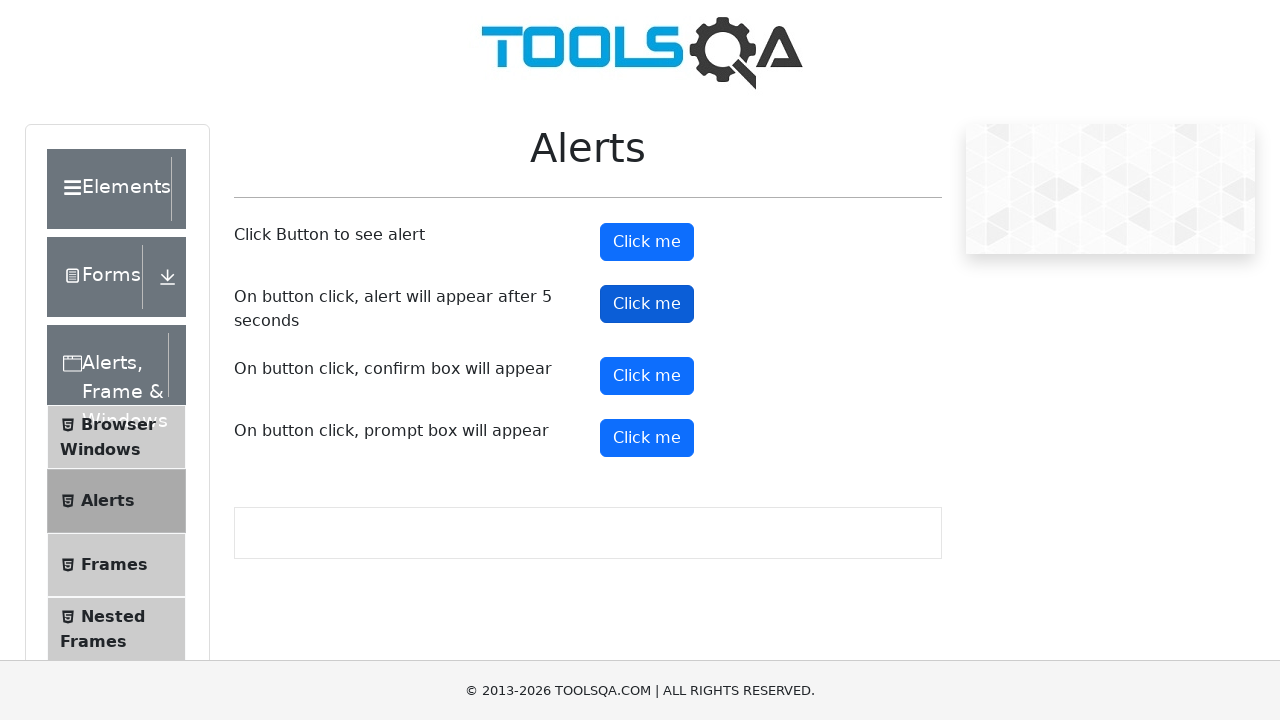

Accepted timer-based alert dialog
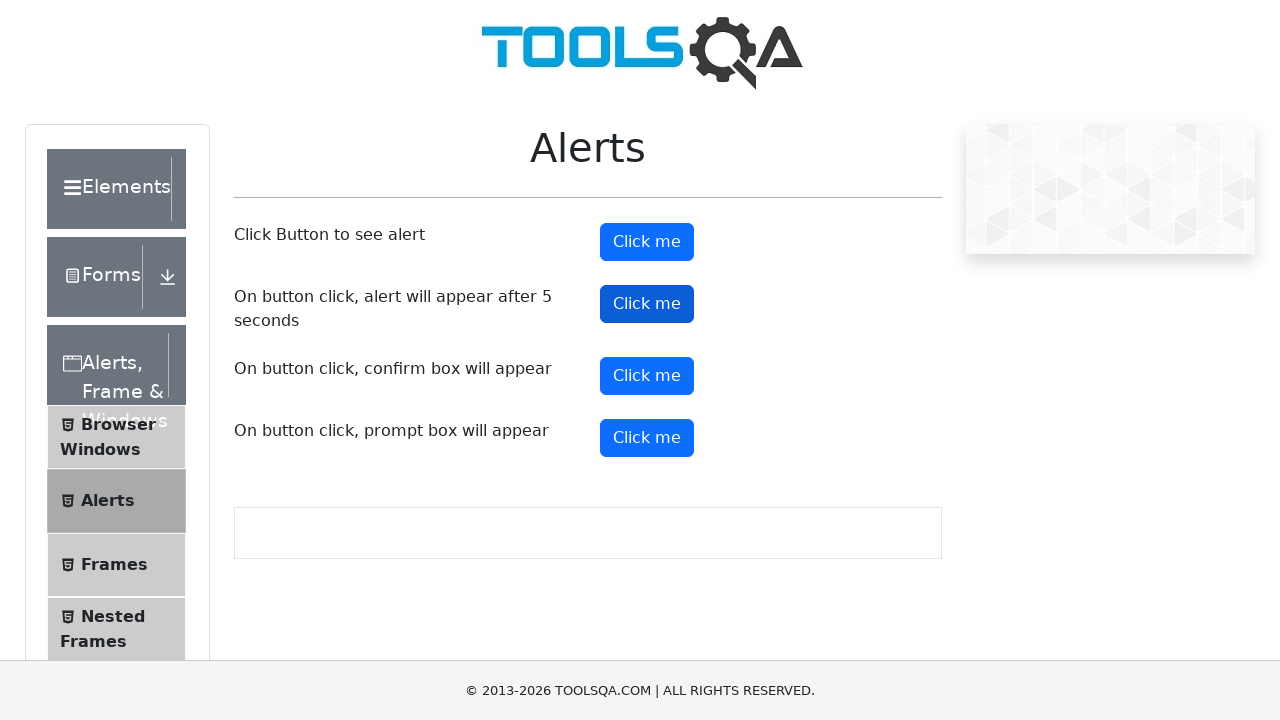

Clicked confirmation dialog button at (647, 376) on #confirmButton
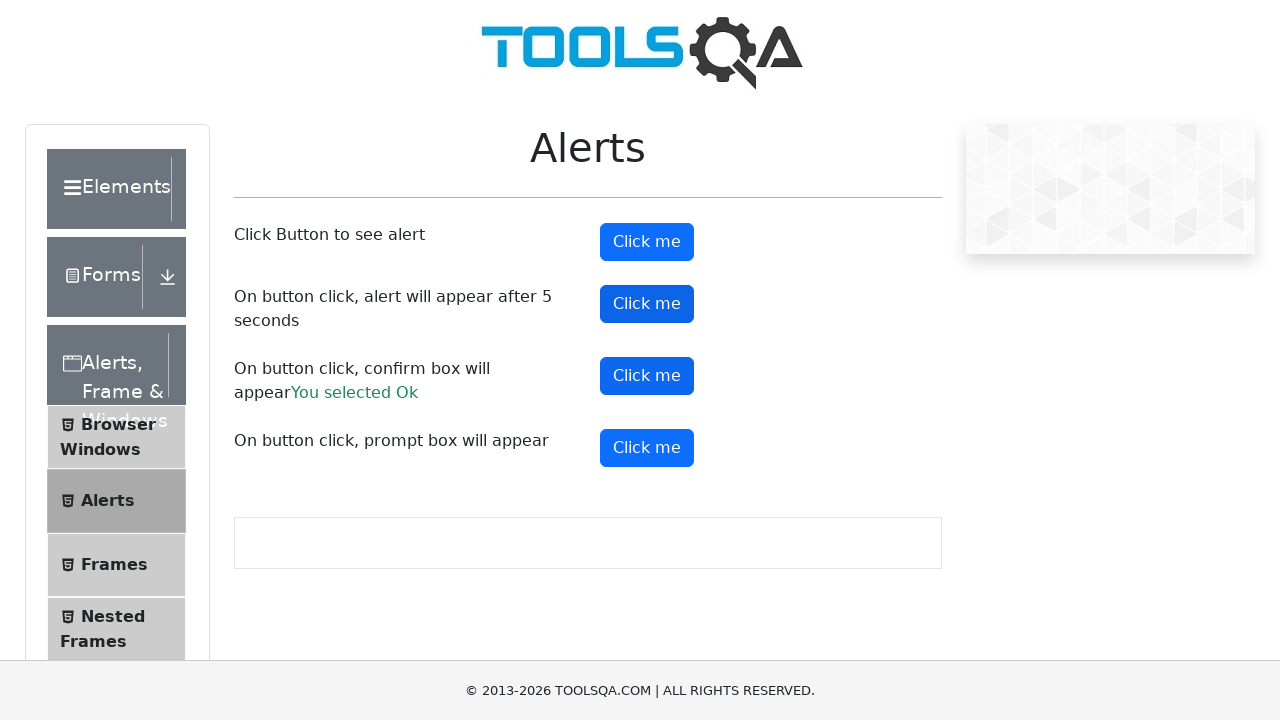

Dismissed confirmation dialog
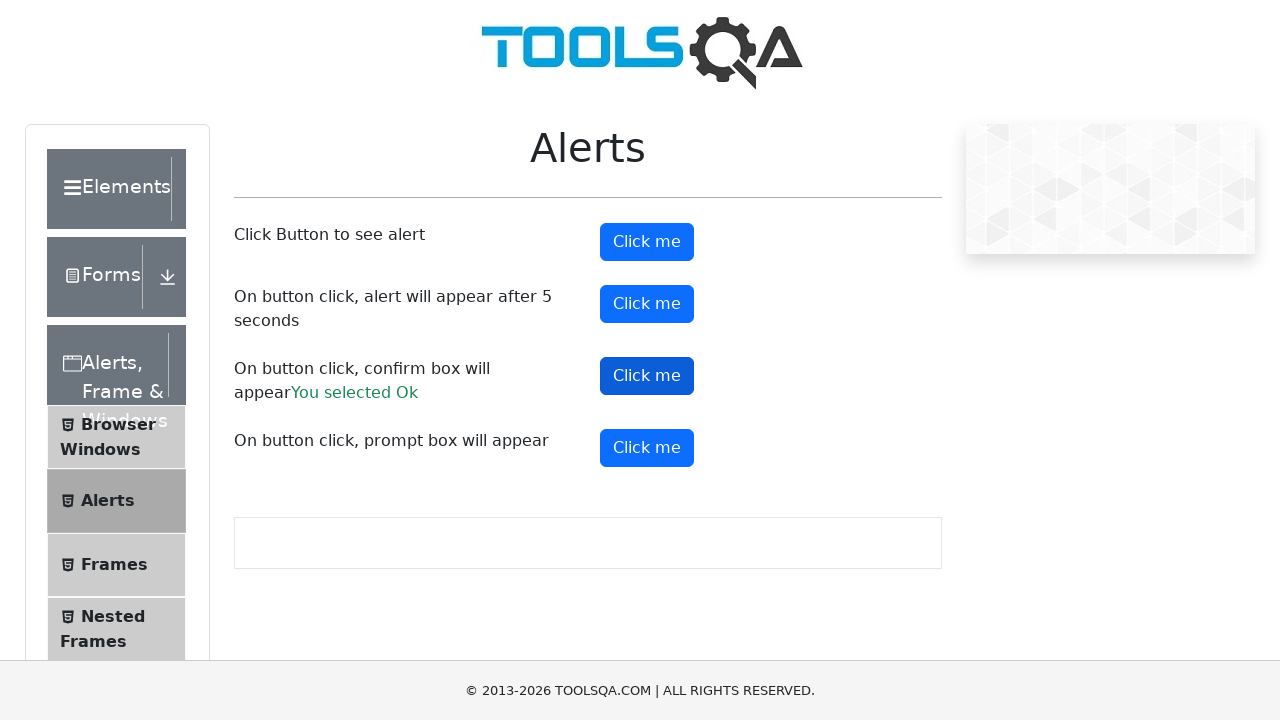

Clicked prompt dialog button at (647, 448) on #promtButton
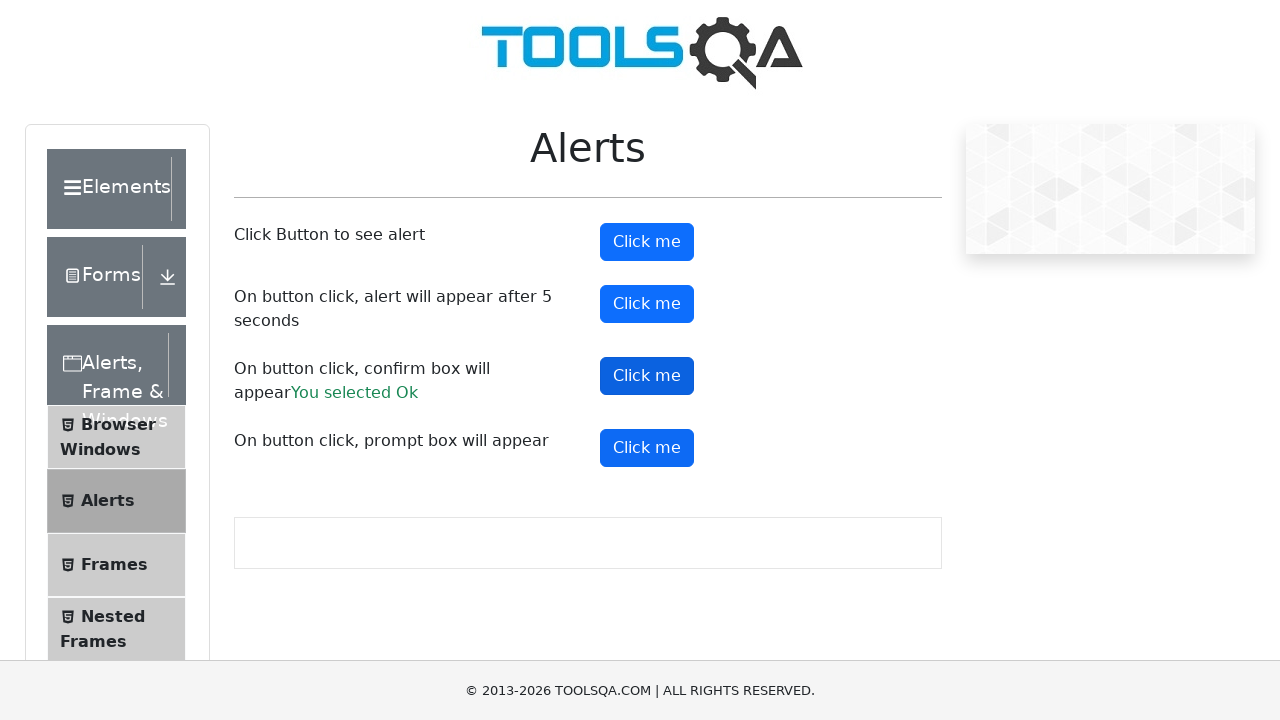

Accepted prompt dialog with text input 'tushar'
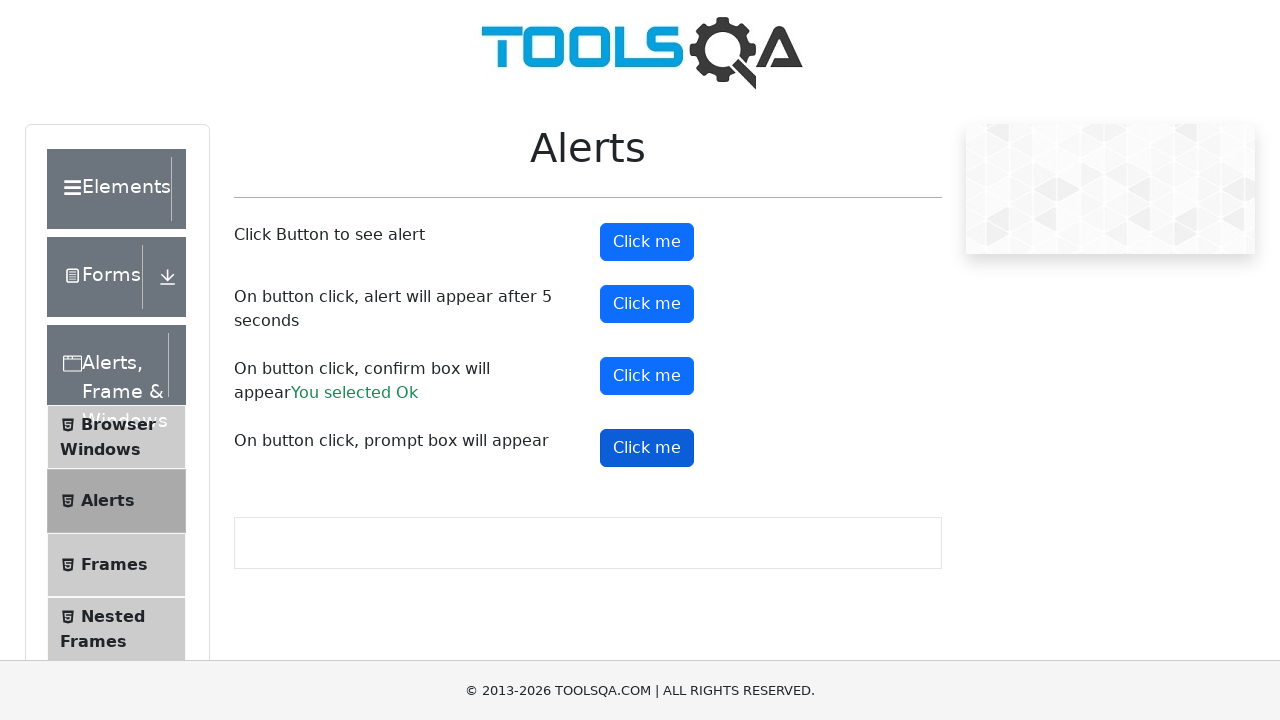

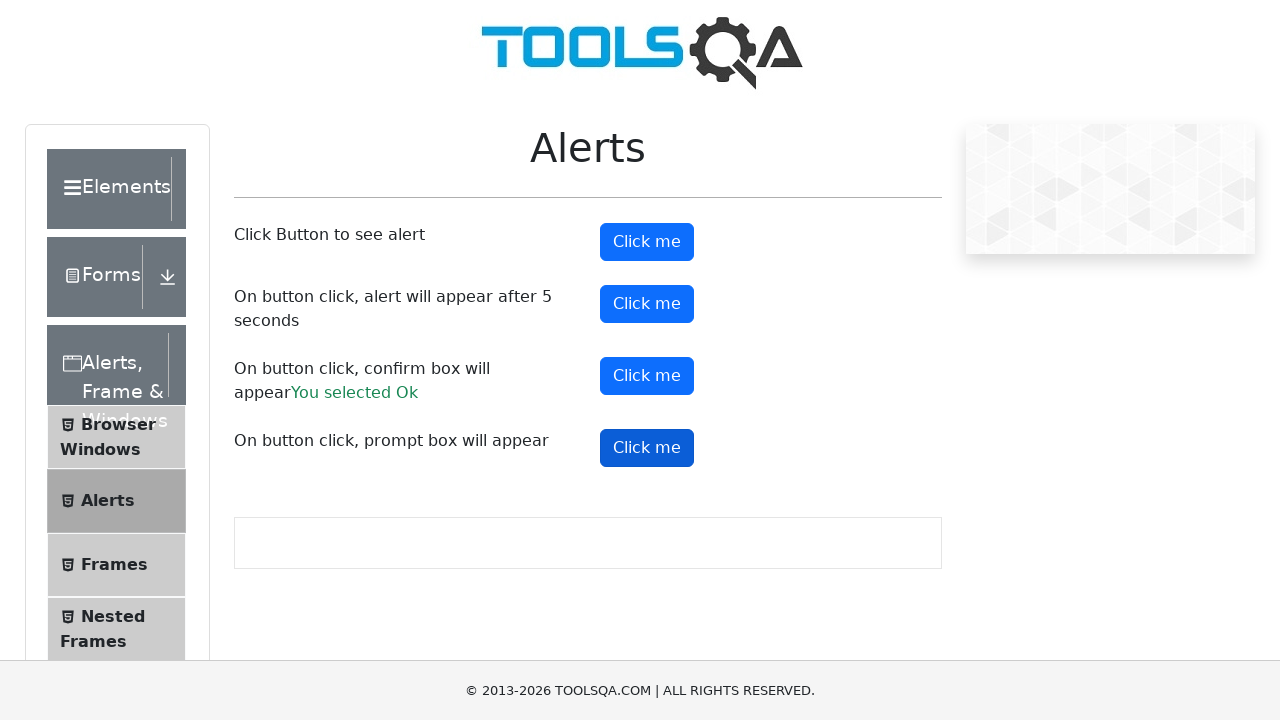